Tests browser navigation methods including back, forward, refresh, and navigating to a new URL

Starting URL: https://www.qspiders.com/

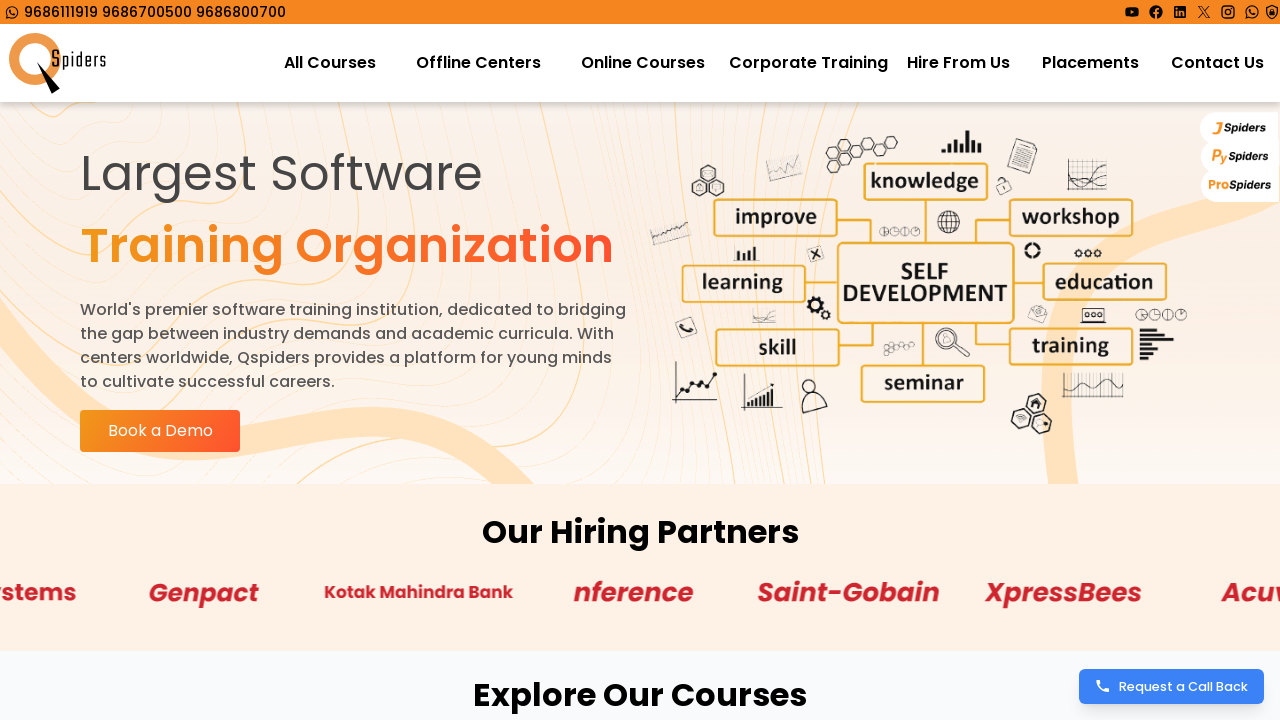

Navigated back in browser history
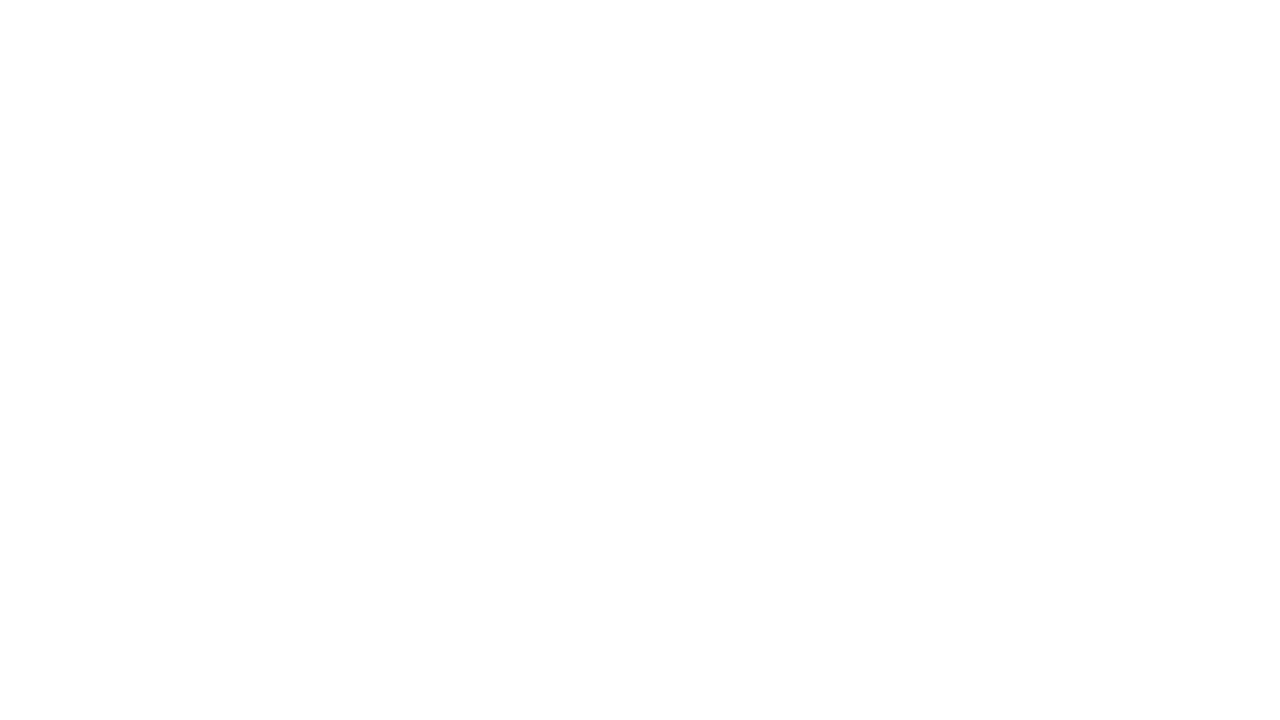

Waited for 2 seconds
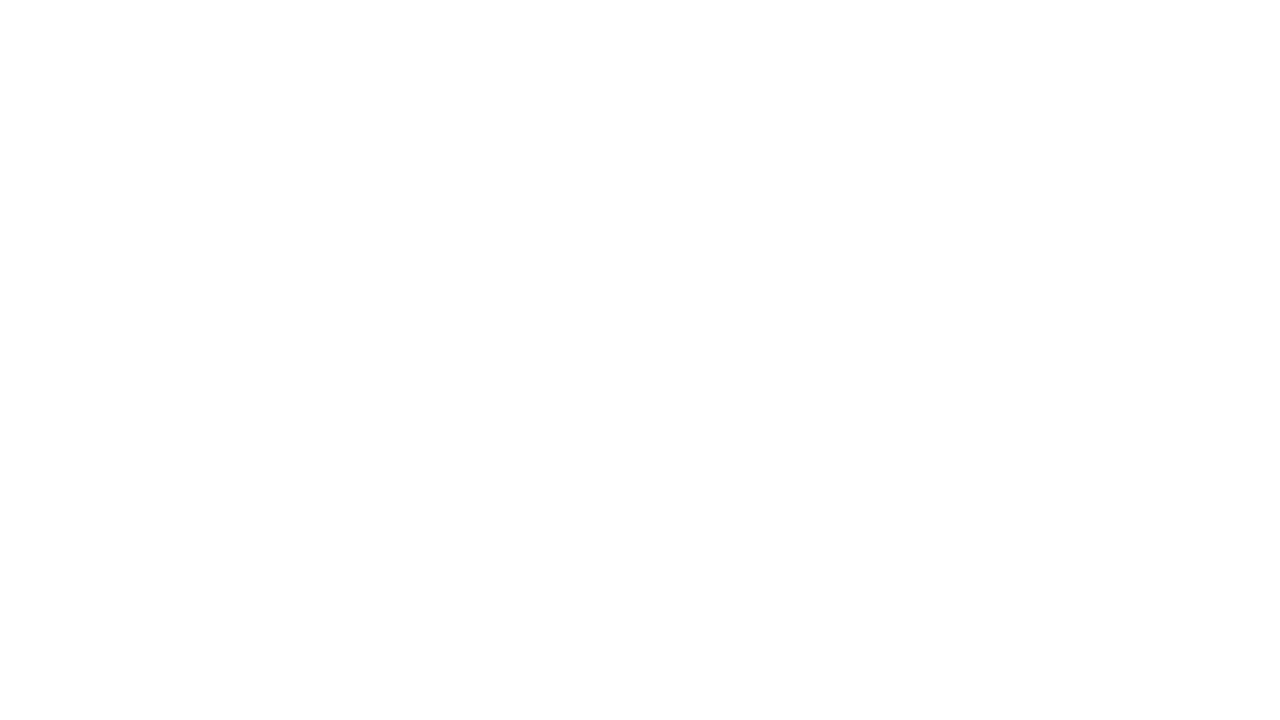

Navigated forward in browser history
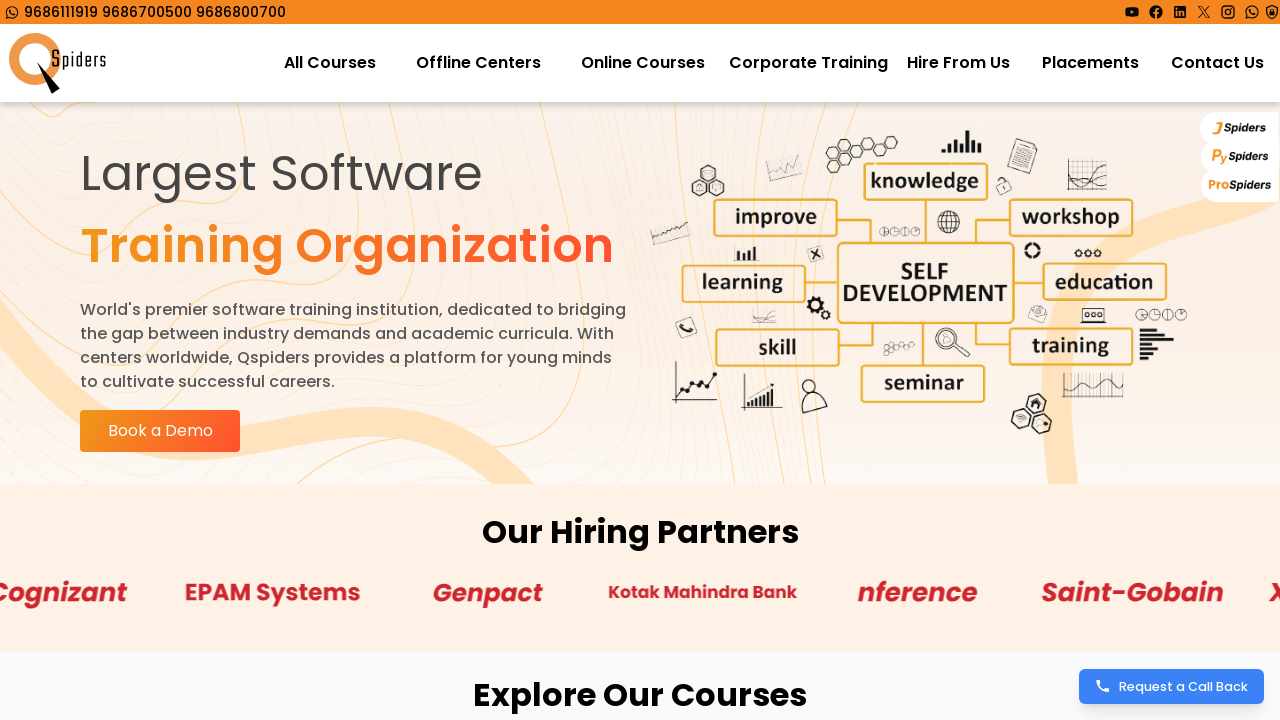

Waited for 2 seconds
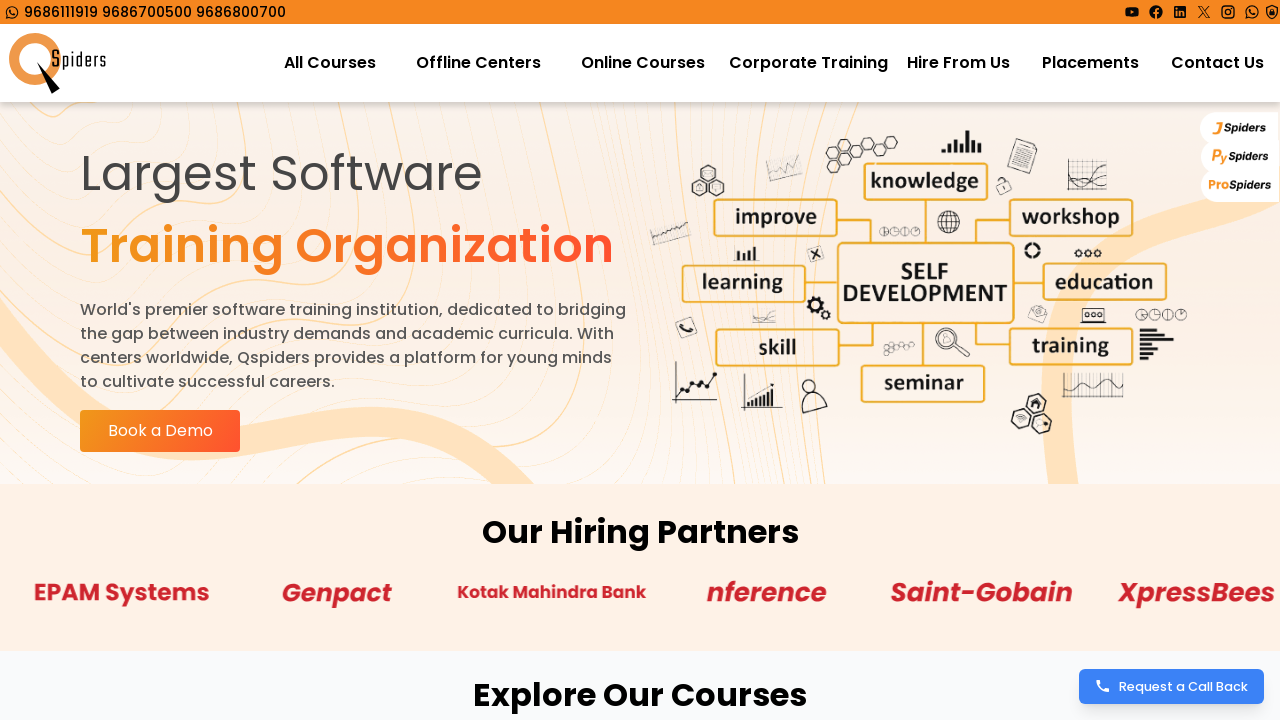

Refreshed the current page
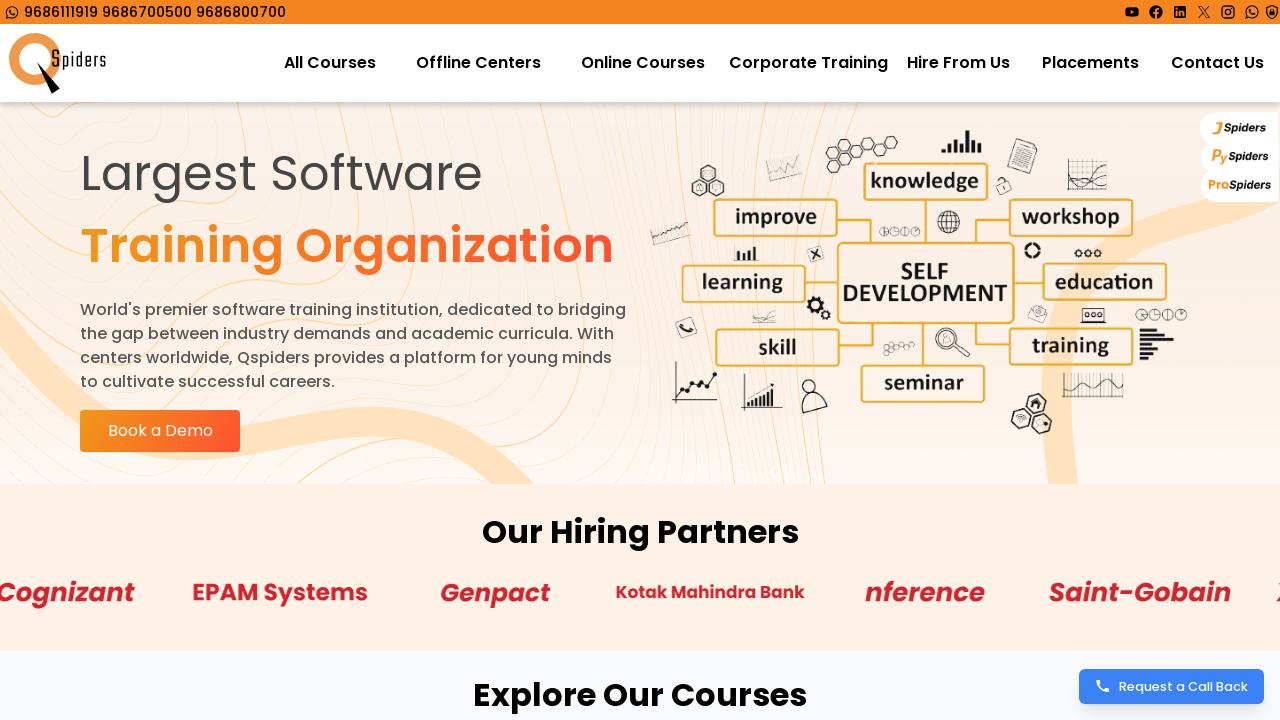

Navigated to placements.qspiders.com
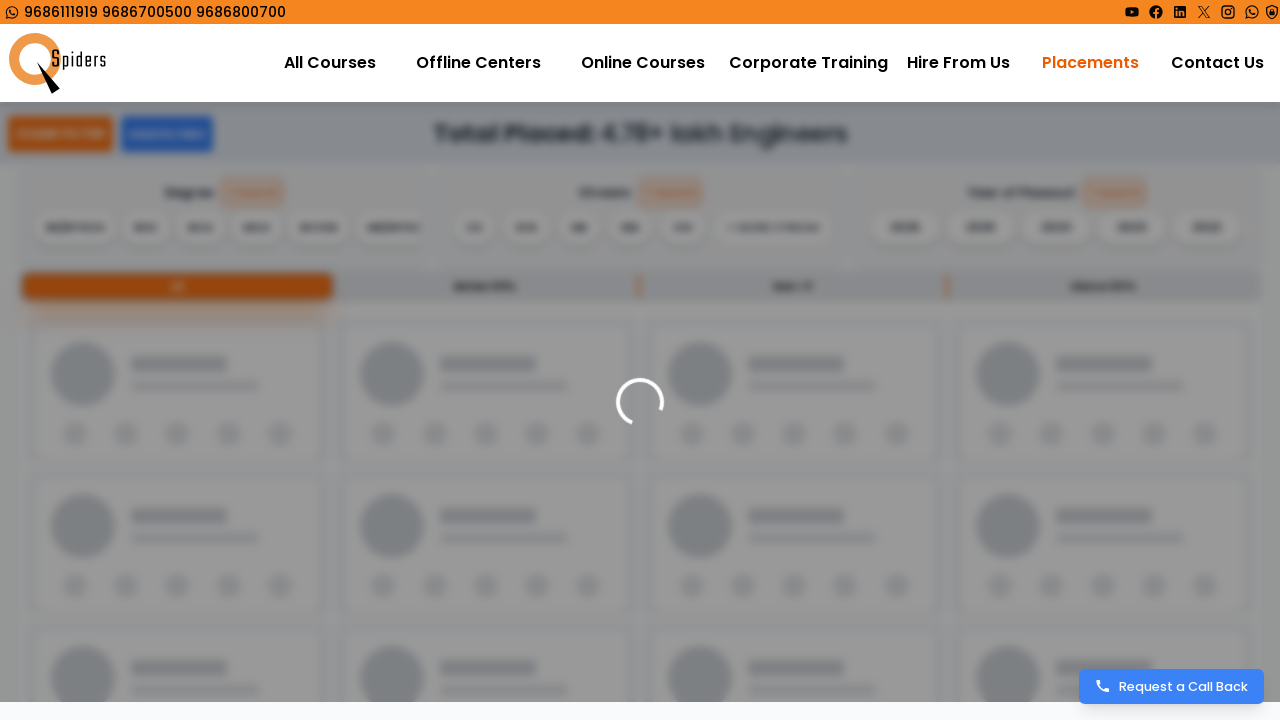

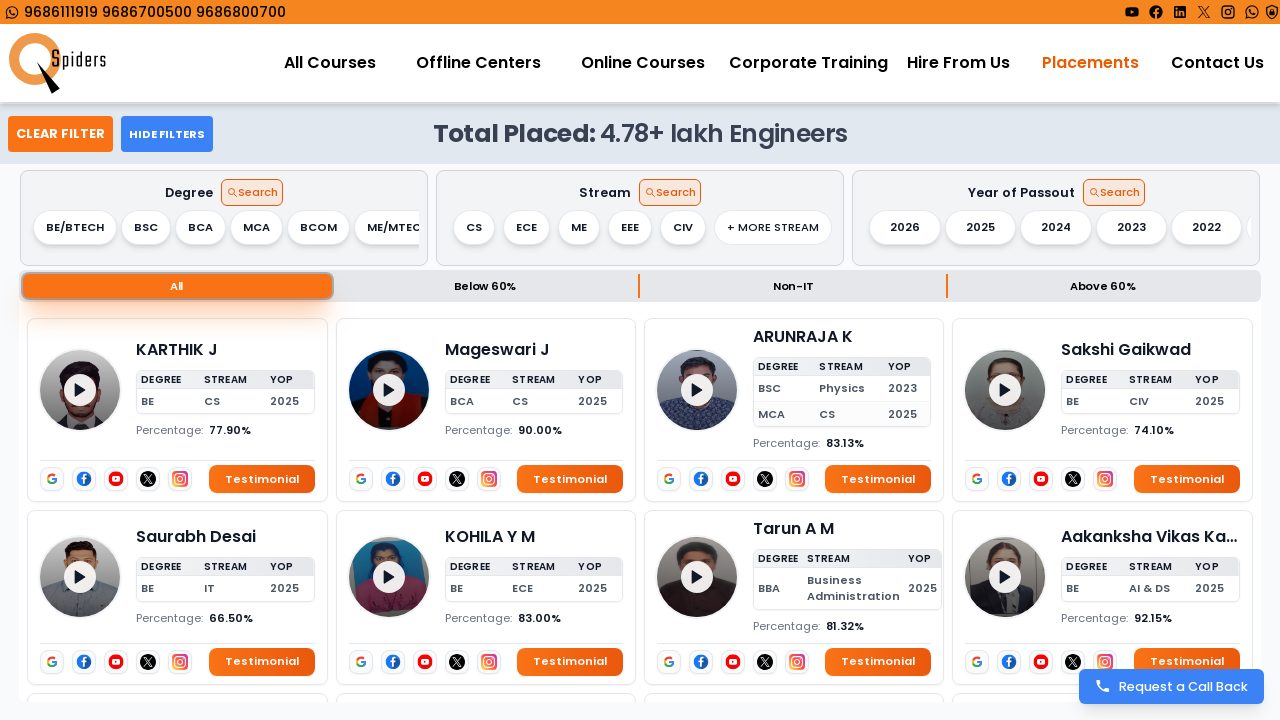